Tests the search functionality on Bluestone jewelry website by searching for "Rings" and then hovering over the Metal filter section to view platinum ring options

Starting URL: https://www.bluestone.com/

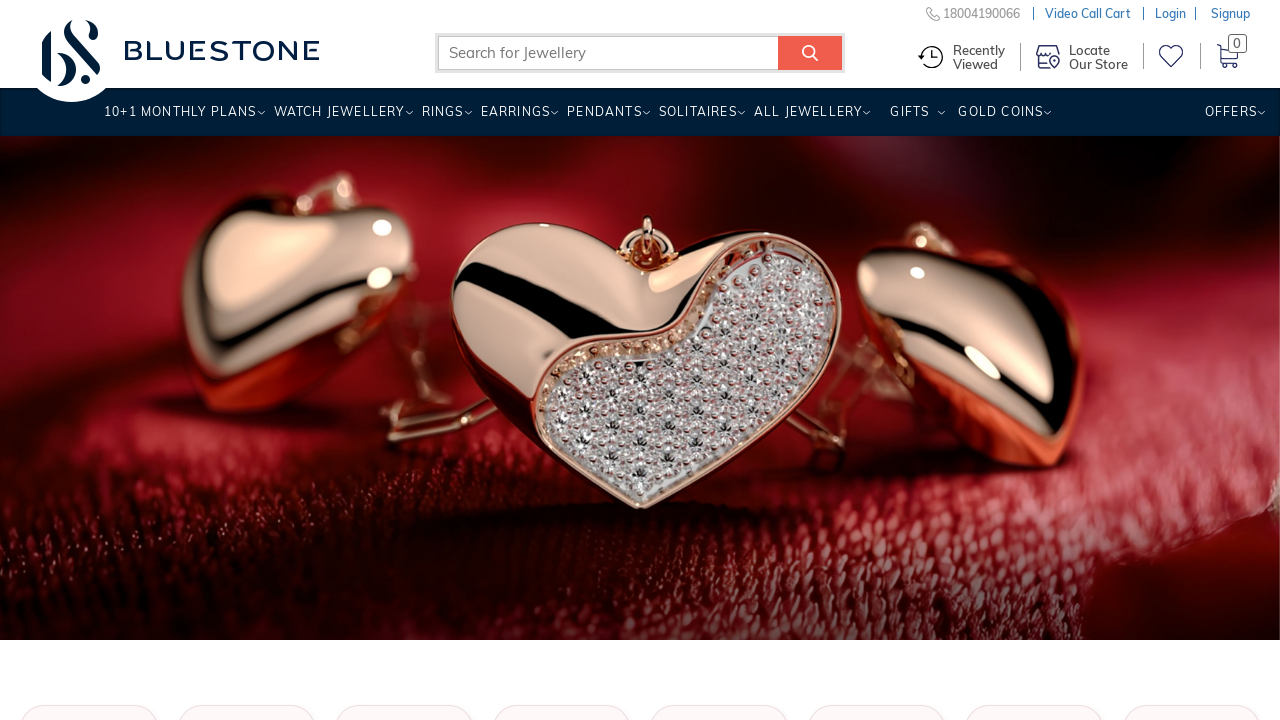

Filled search box with 'Rings' on #search_query_top_elastic_search
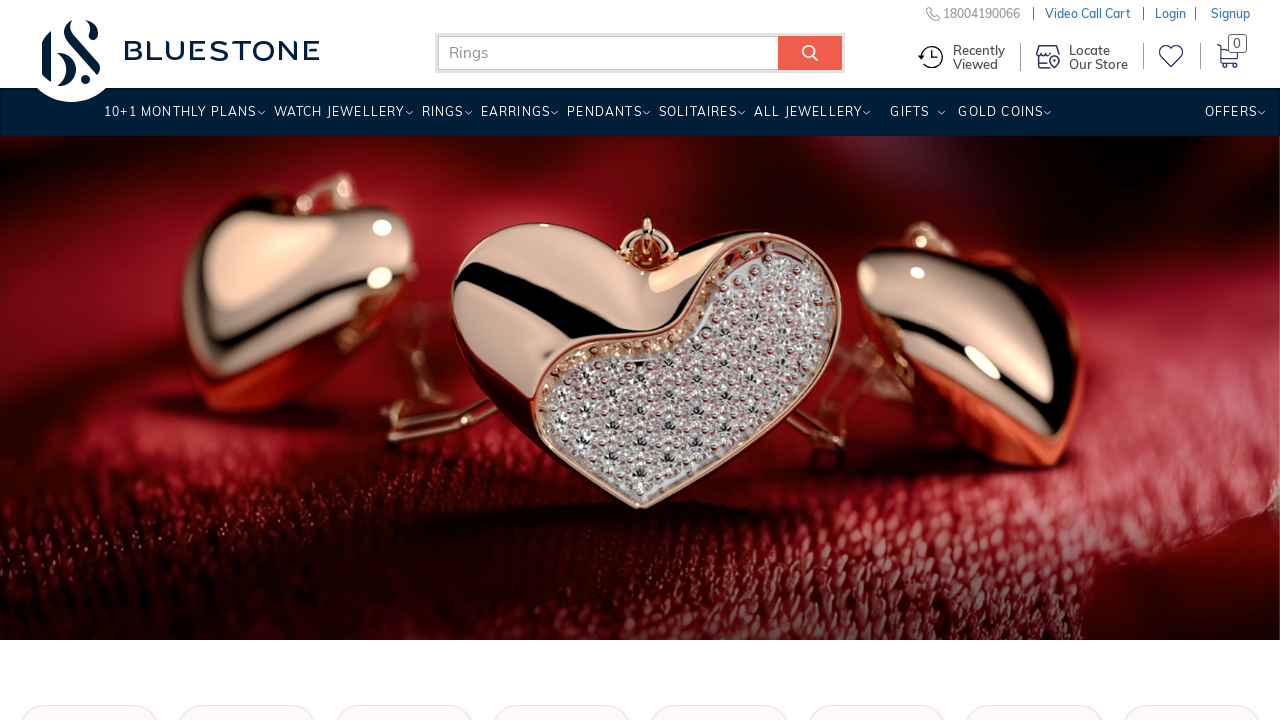

Clicked search submit button at (810, 53) on [name='submit_search']
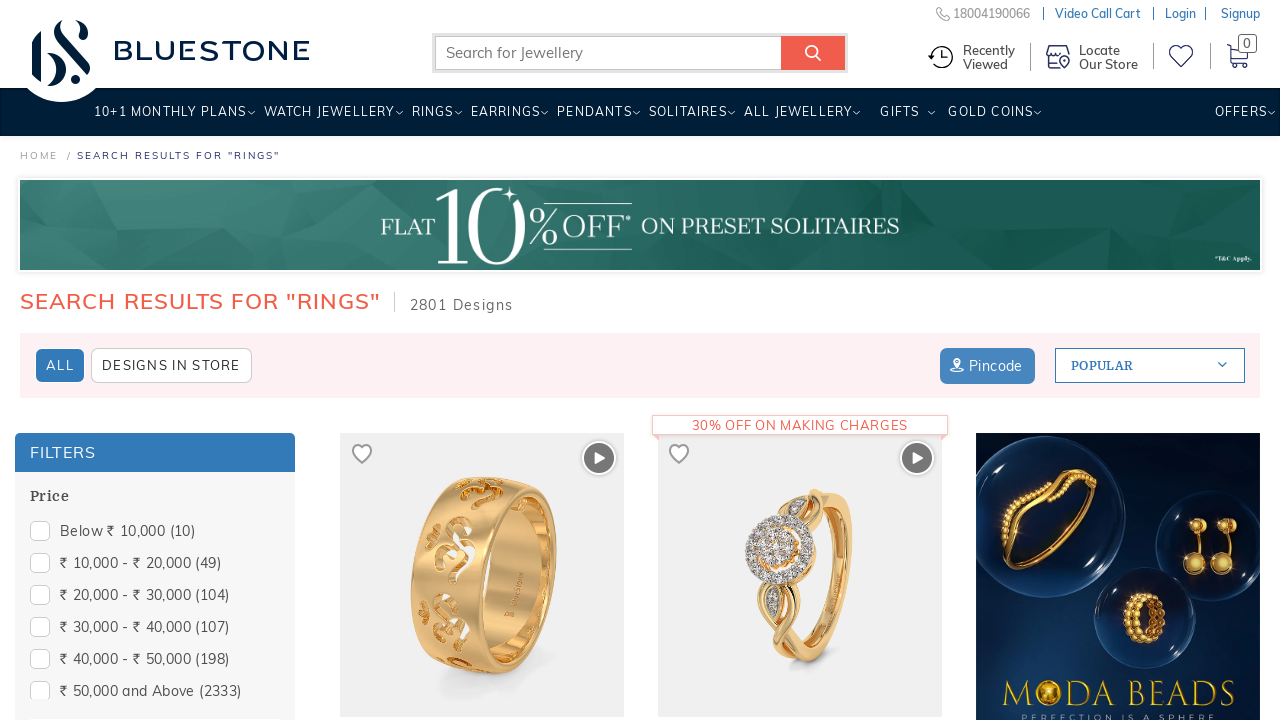

Search results loaded with Metal filter section visible
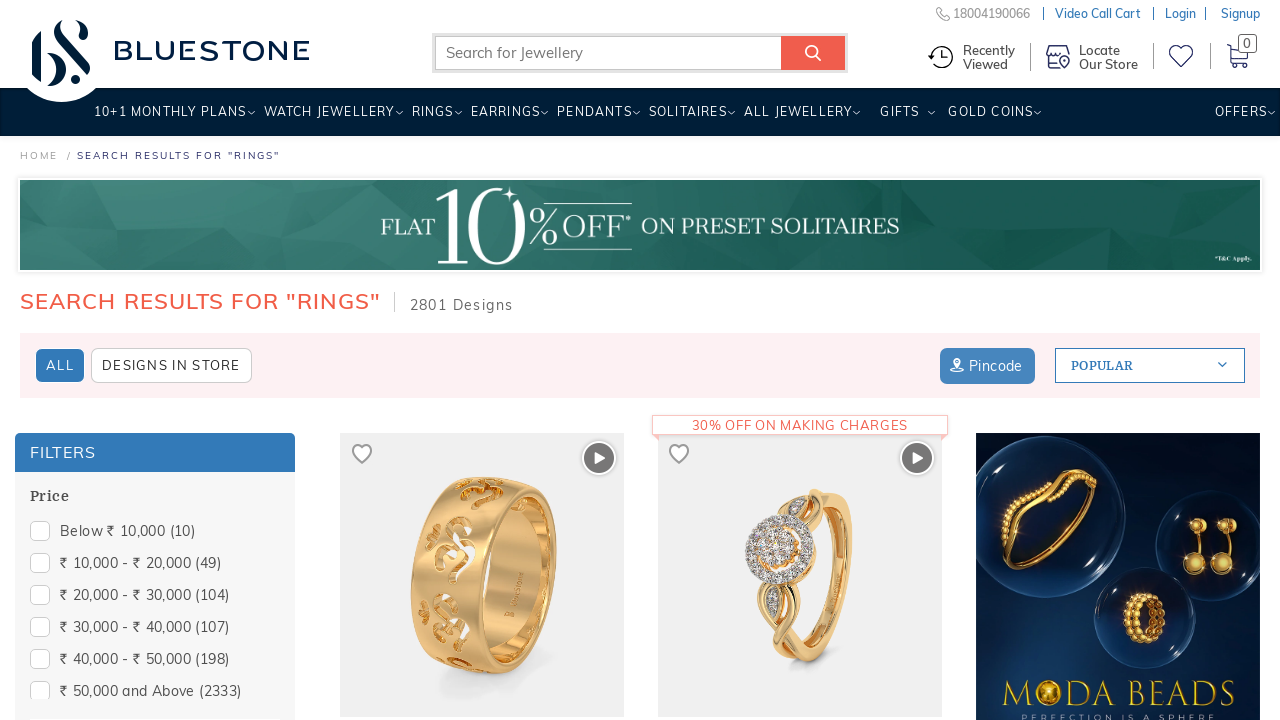

Hovered over Metal filter section at (155, 691) on #Metal-form
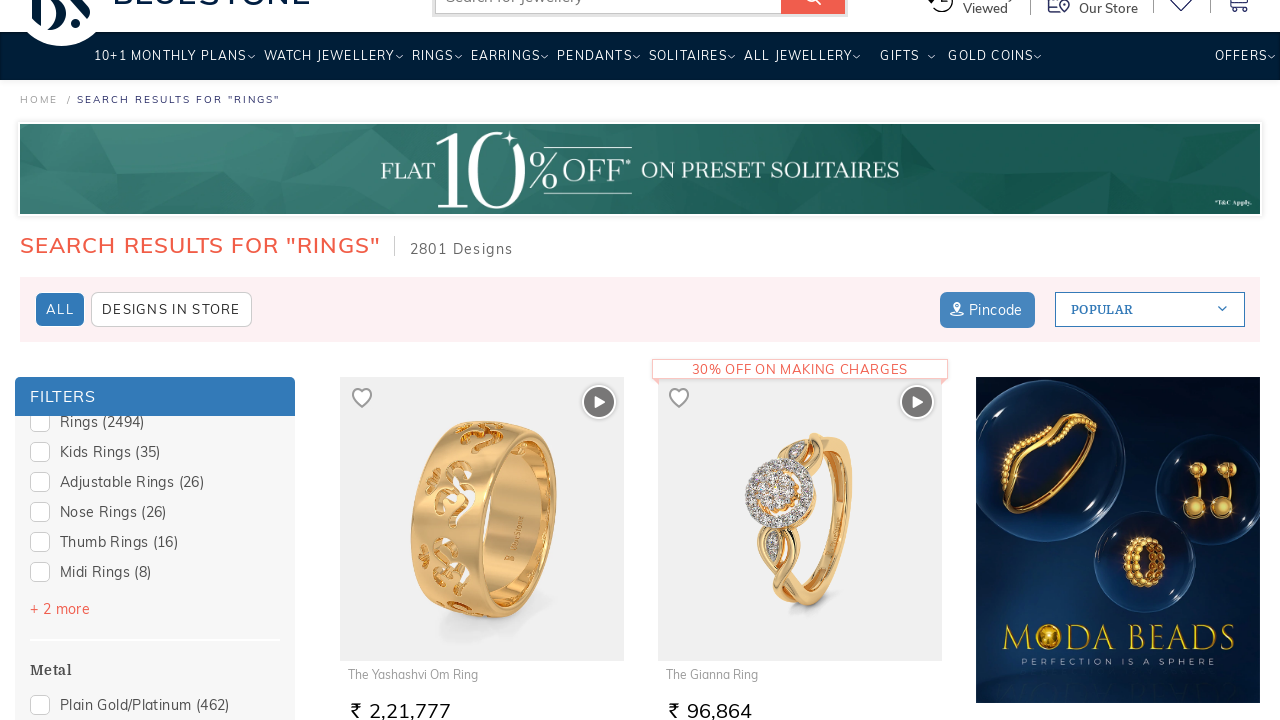

Platinum option in Metal filter became visible
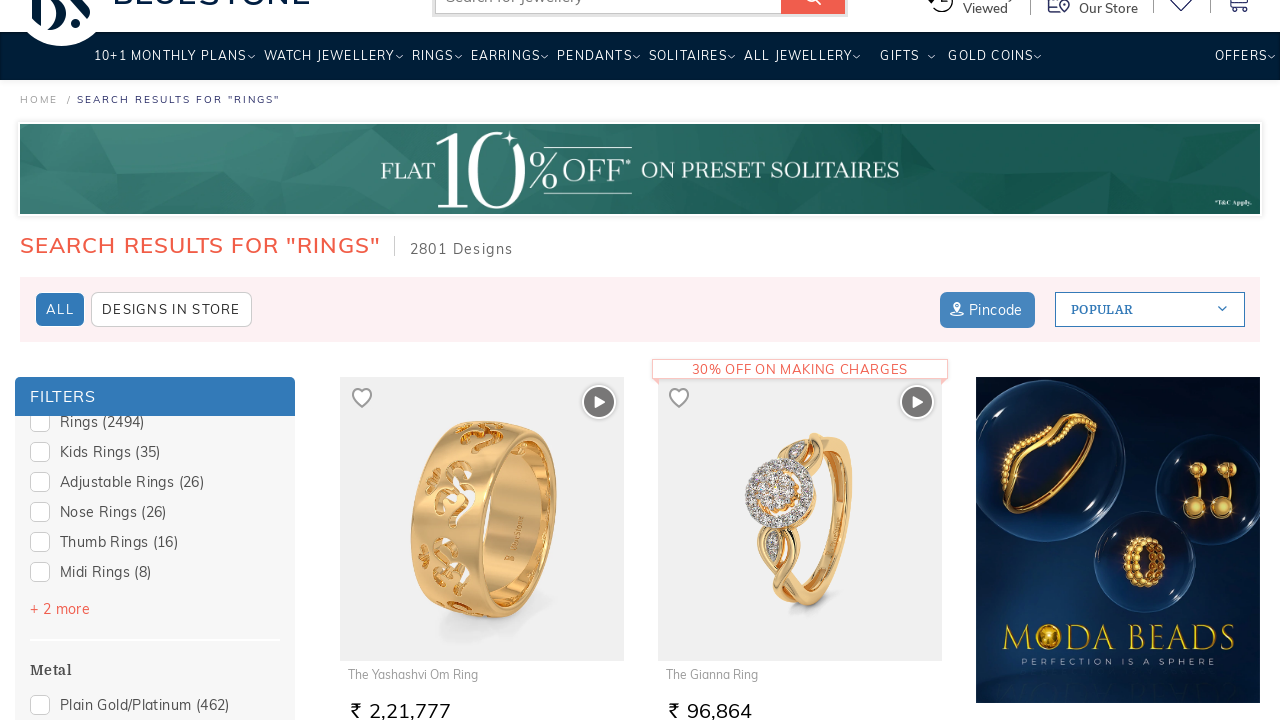

Hovered over platinum ring option in Metal filter at (155, 705) on xpath=//section[@id='Metal-form']/descendant::div[@class='form-item last']
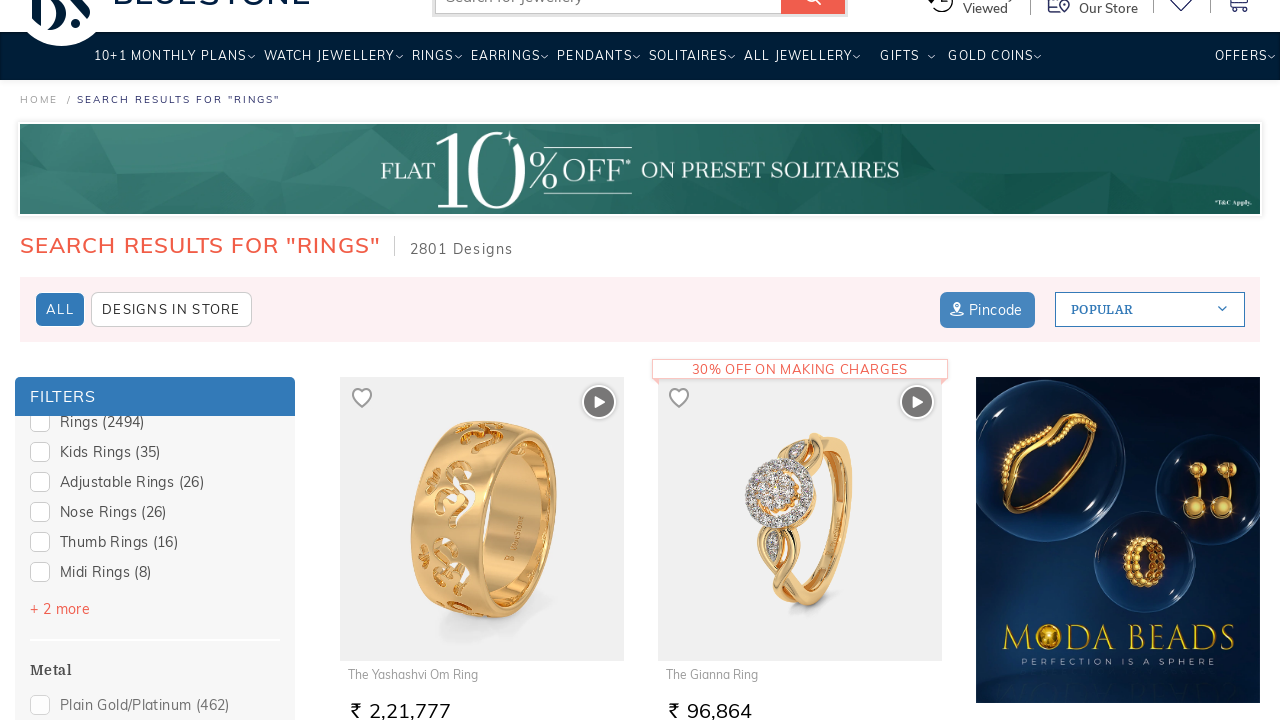

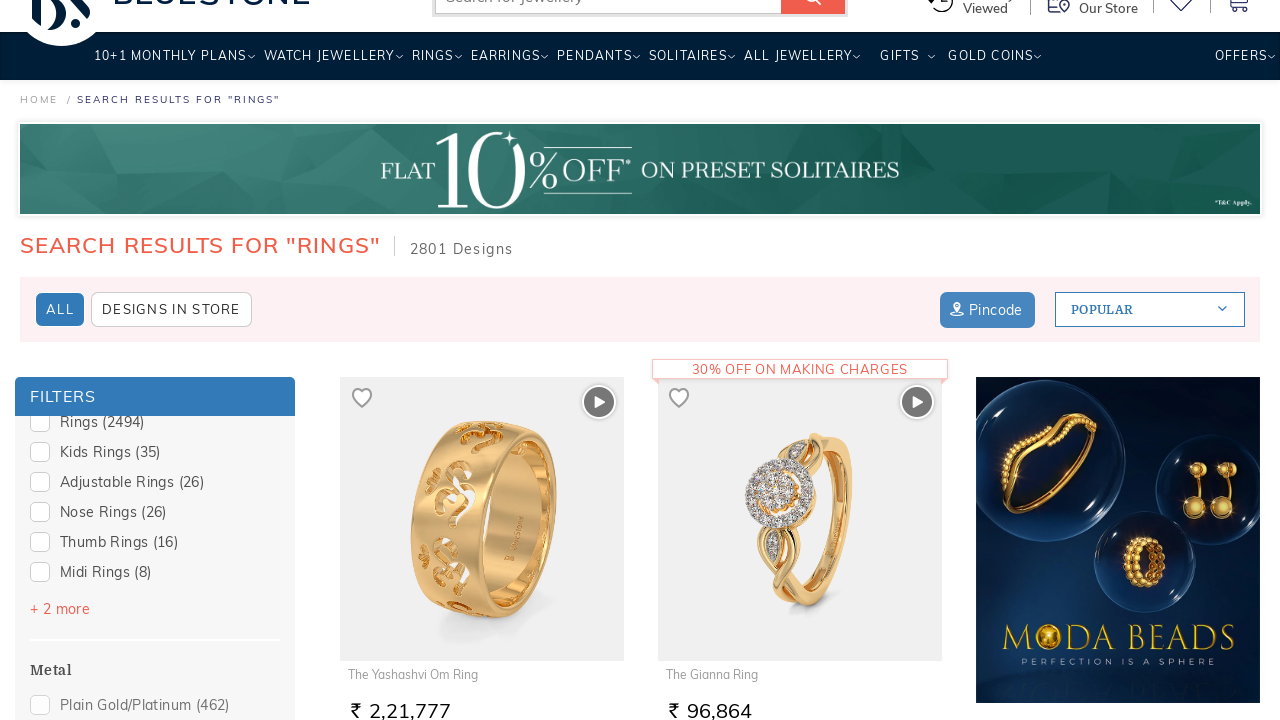